Tests an explicit wait exercise by waiting for a price element to show $100, clicking a book button, reading a value, calculating a mathematical result (log of absolute value of 12*sin(x)), entering the answer, and submitting.

Starting URL: http://suninjuly.github.io/explicit_wait2.html

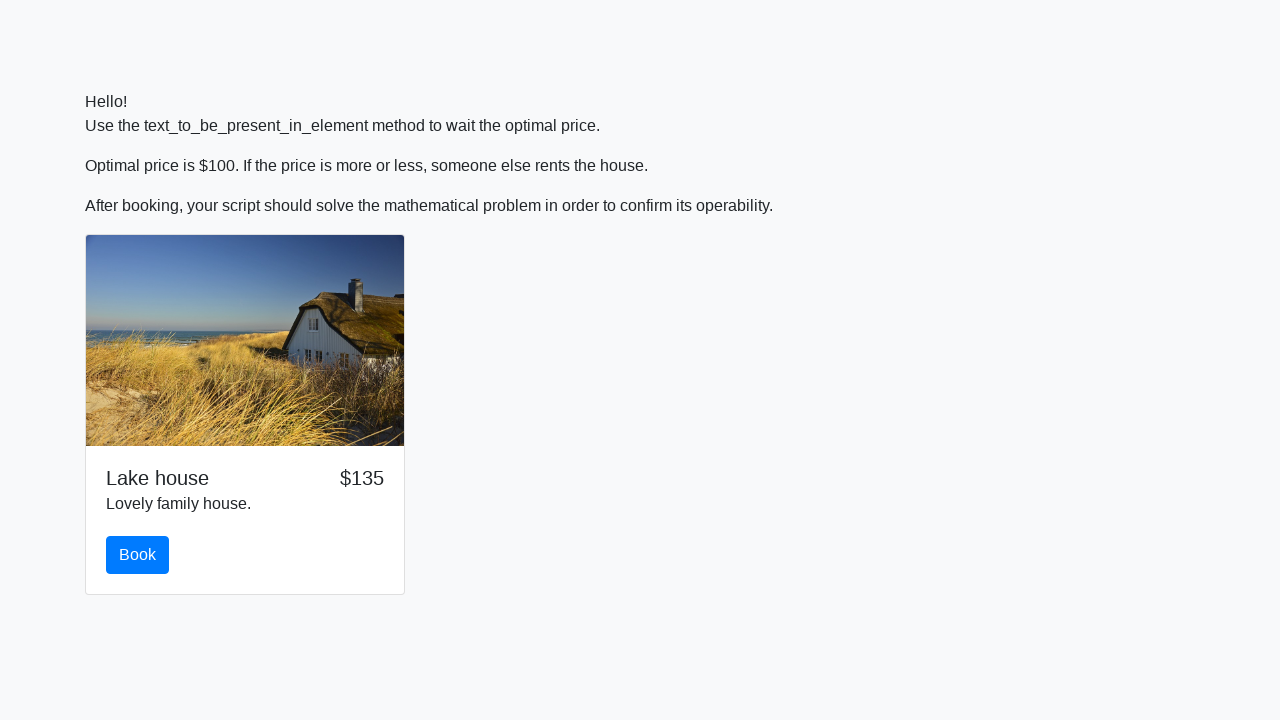

Waited for price element to display $100
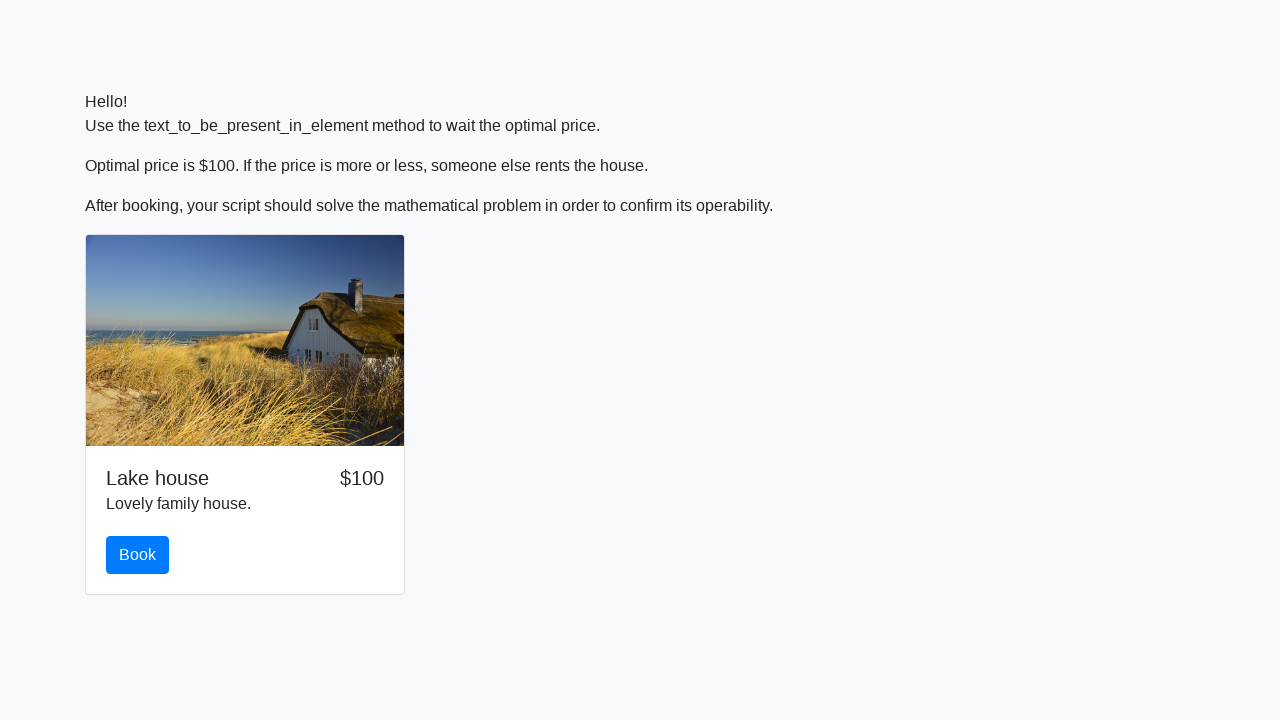

Clicked the book button at (138, 555) on #book
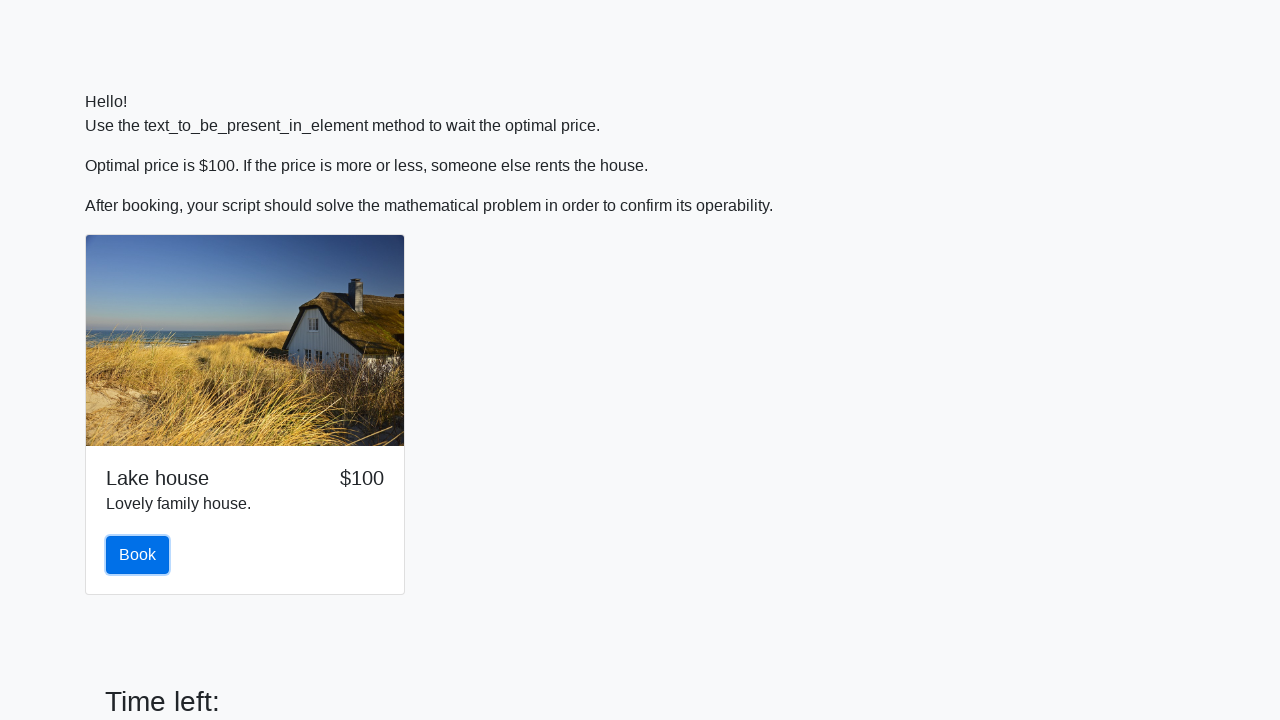

Retrieved input value from span: 541
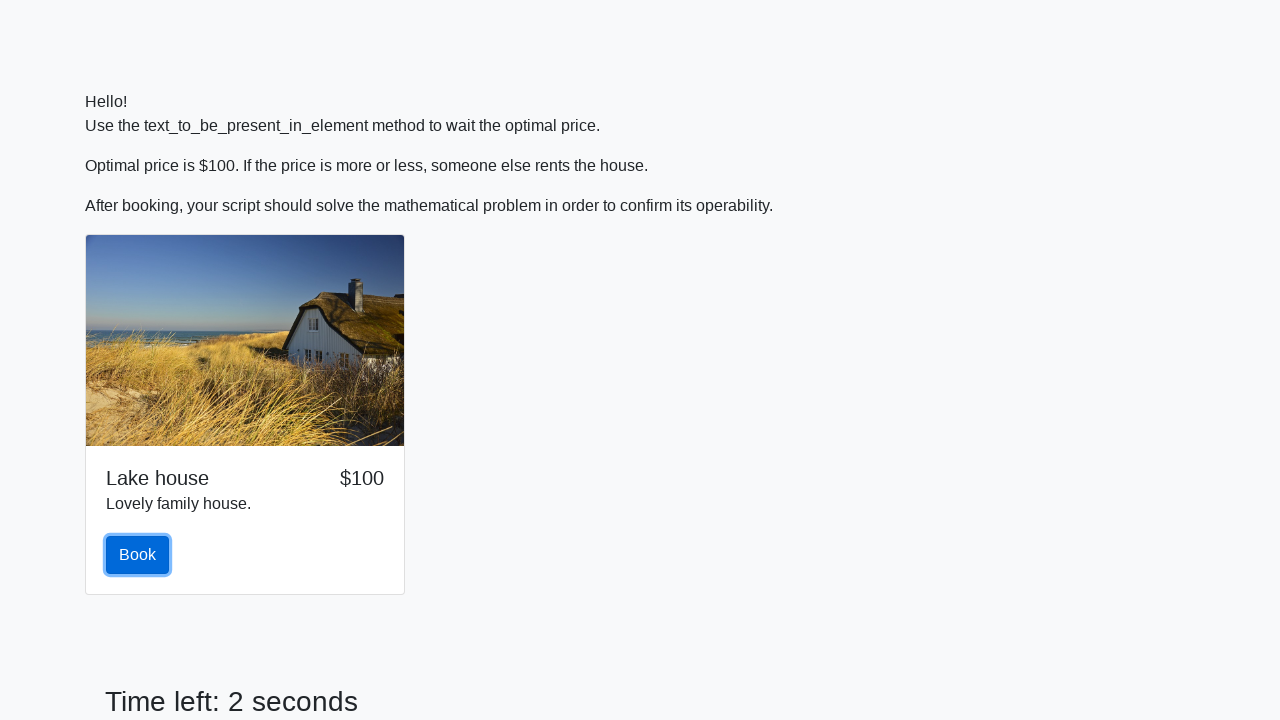

Calculated answer using formula log(abs(12*sin(x))): 1.9774885585928321
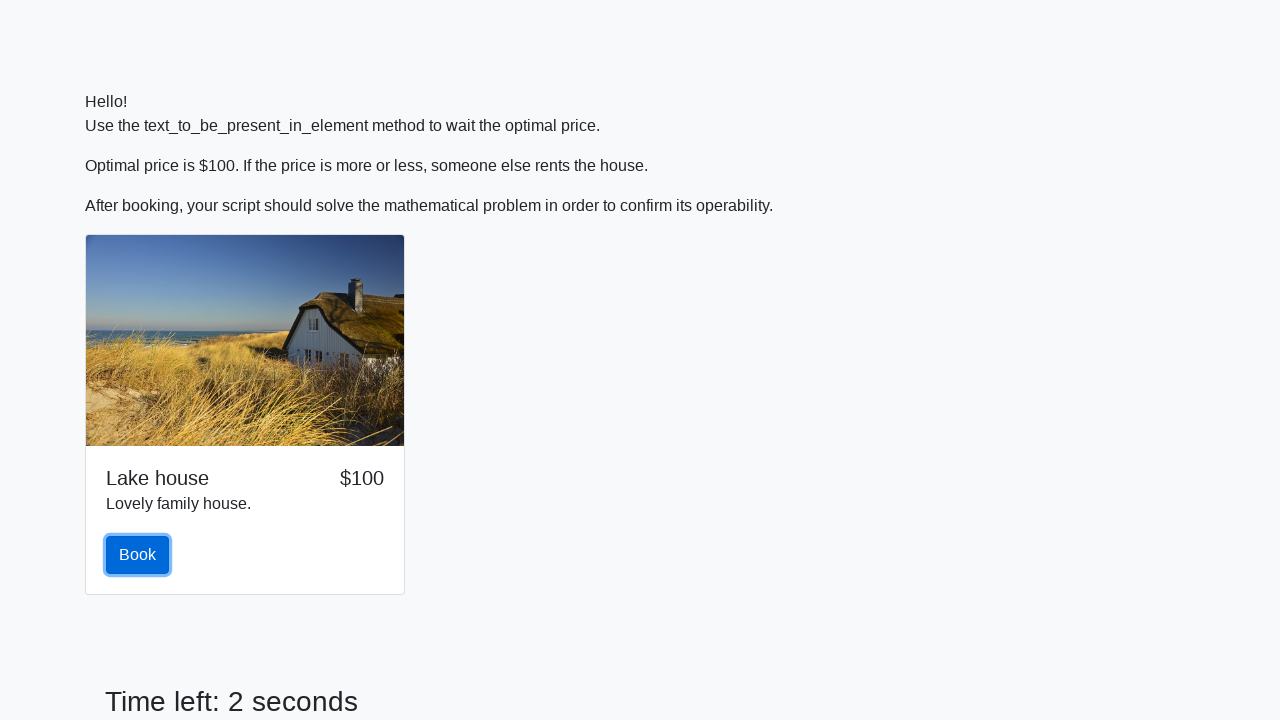

Filled answer field with calculated value: 1.9774885585928321 on input#answer
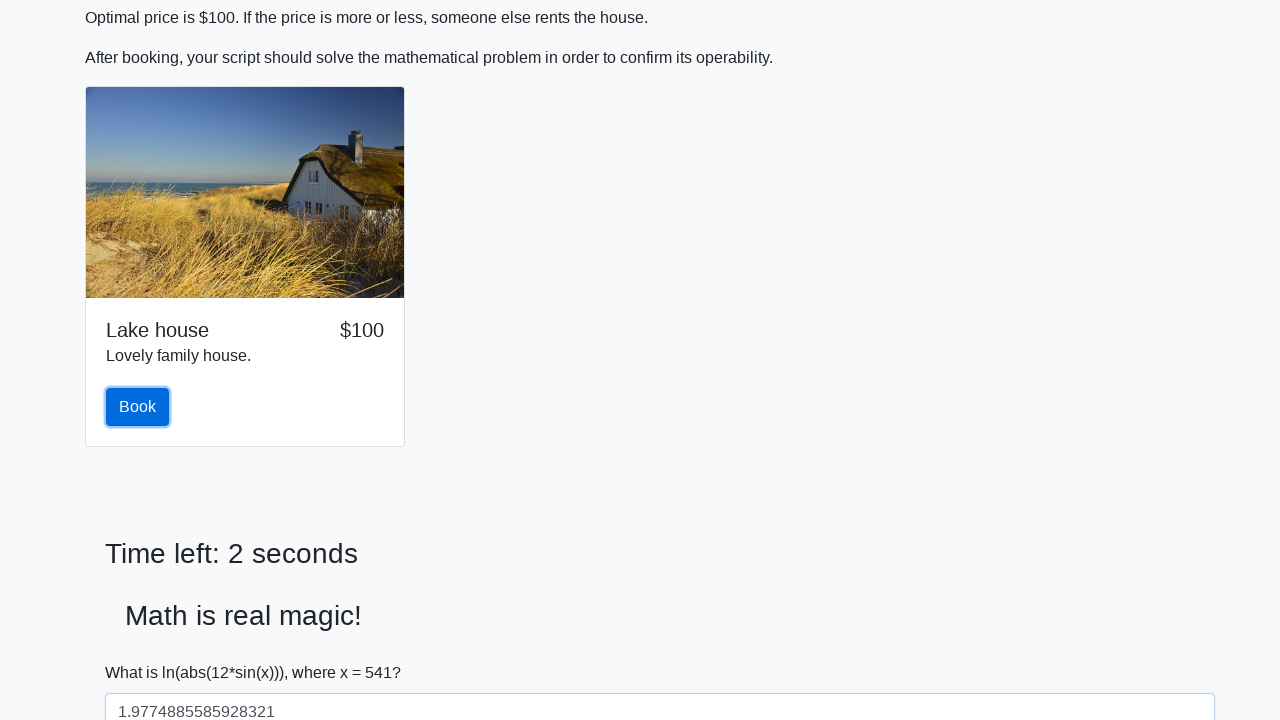

Clicked solve button to submit the answer at (143, 651) on #solve
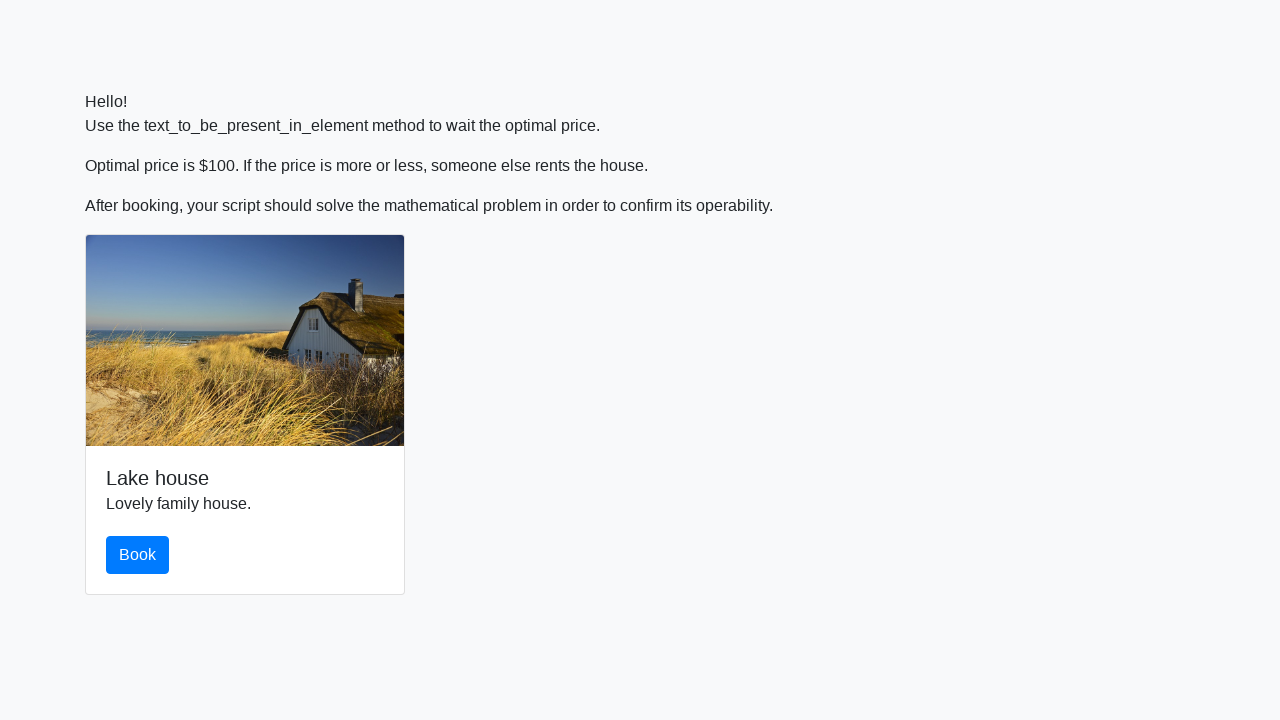

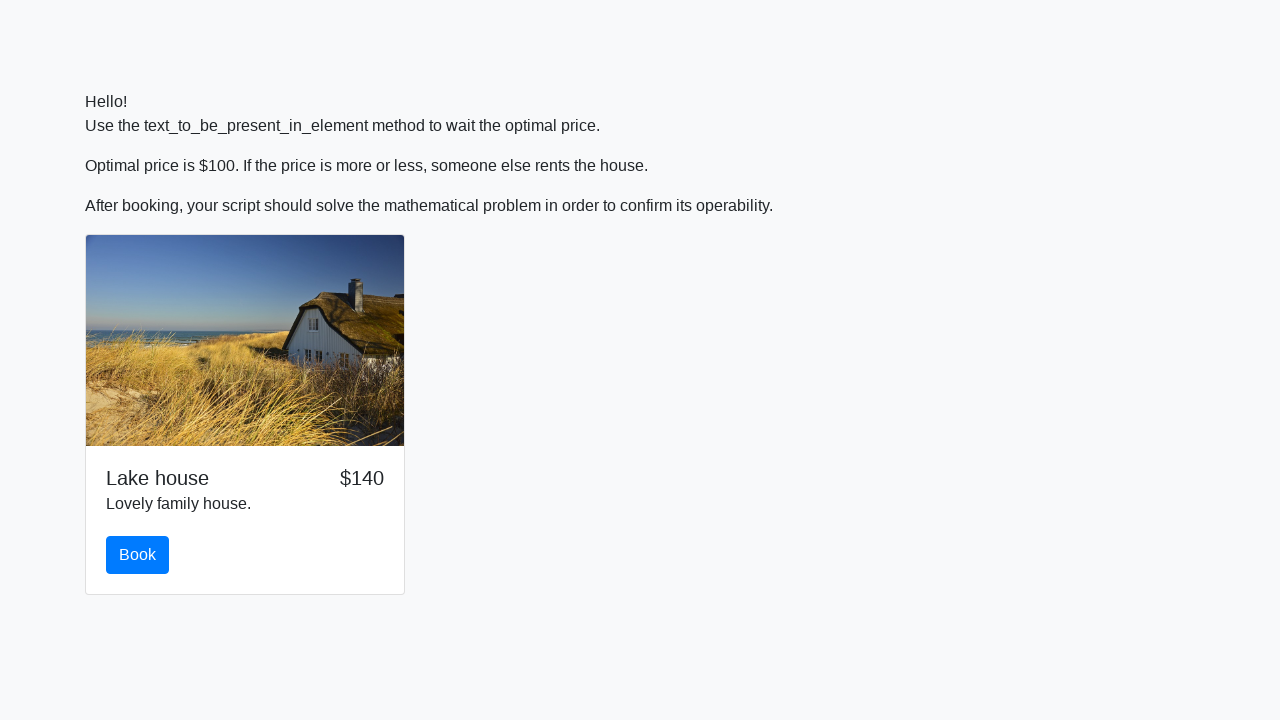